Tests the Context Menu page by right-clicking on the hot-spot box and verifying that a JavaScript alert appears with the expected text

Starting URL: https://the-internet.herokuapp.com/

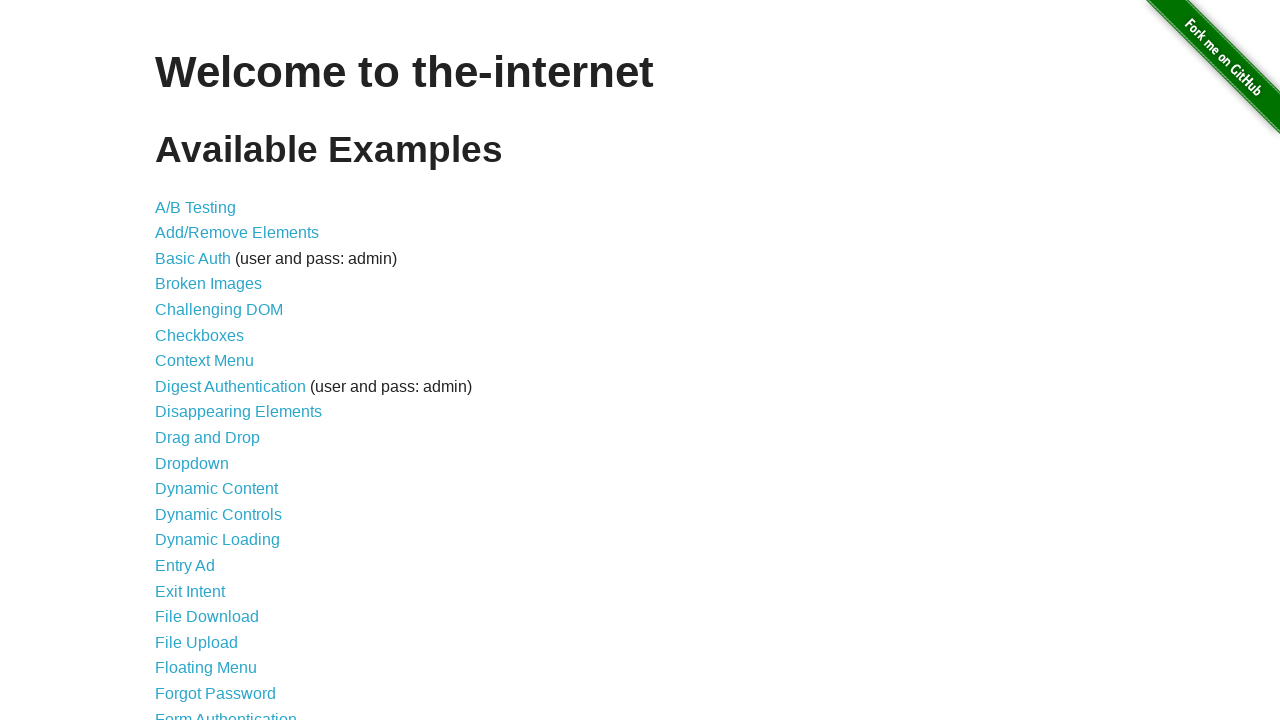

Waited for page heading to load
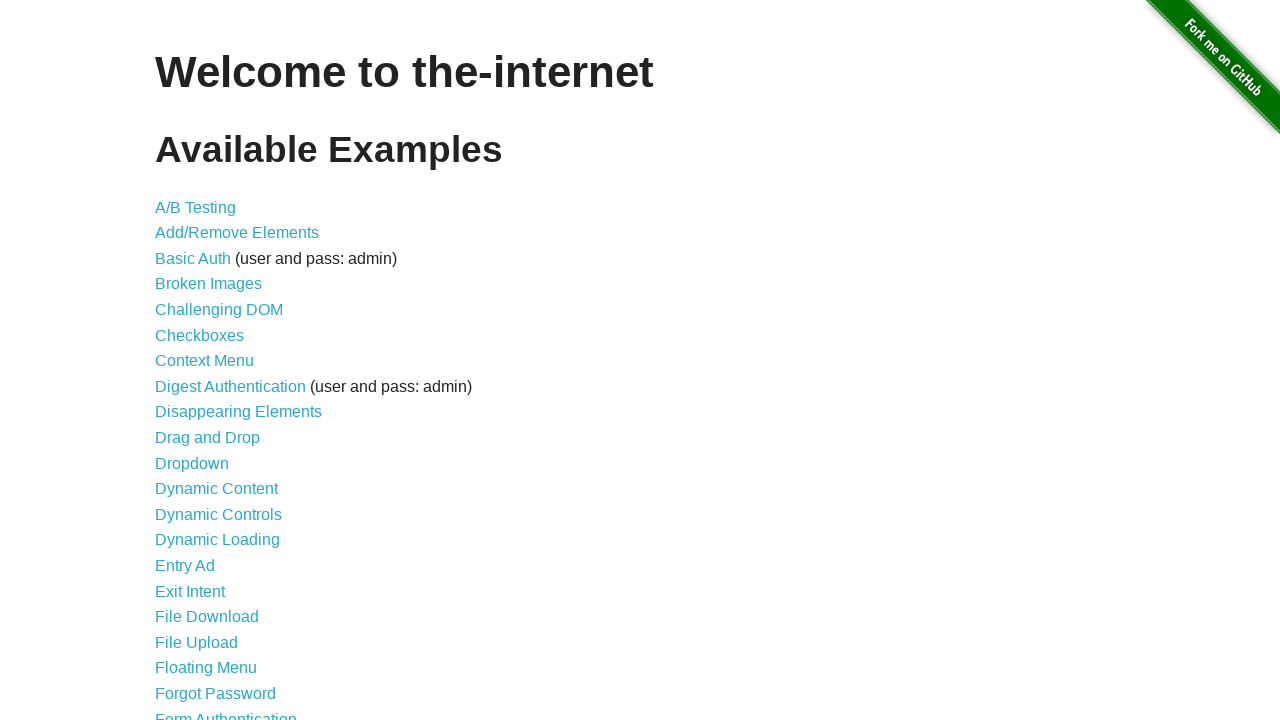

Clicked on Context Menu link at (204, 361) on xpath=//a[normalize-space()='Context Menu']
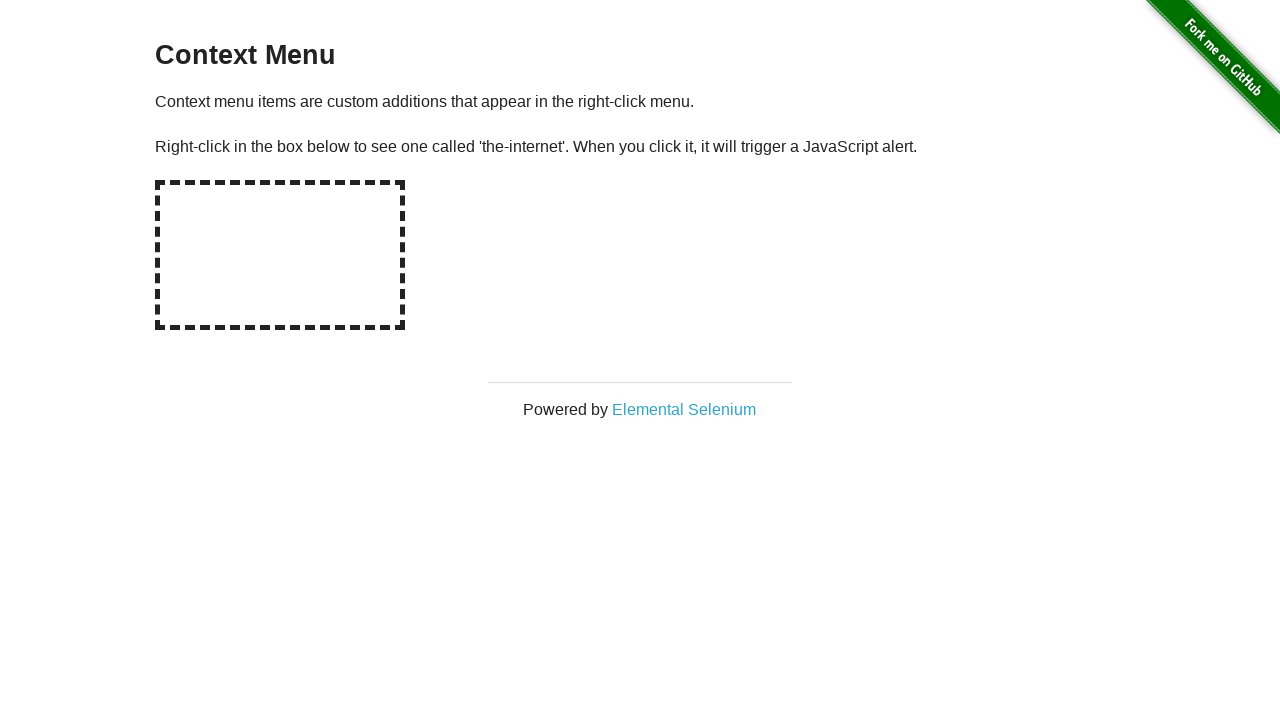

Waited for hot-spot box to be visible
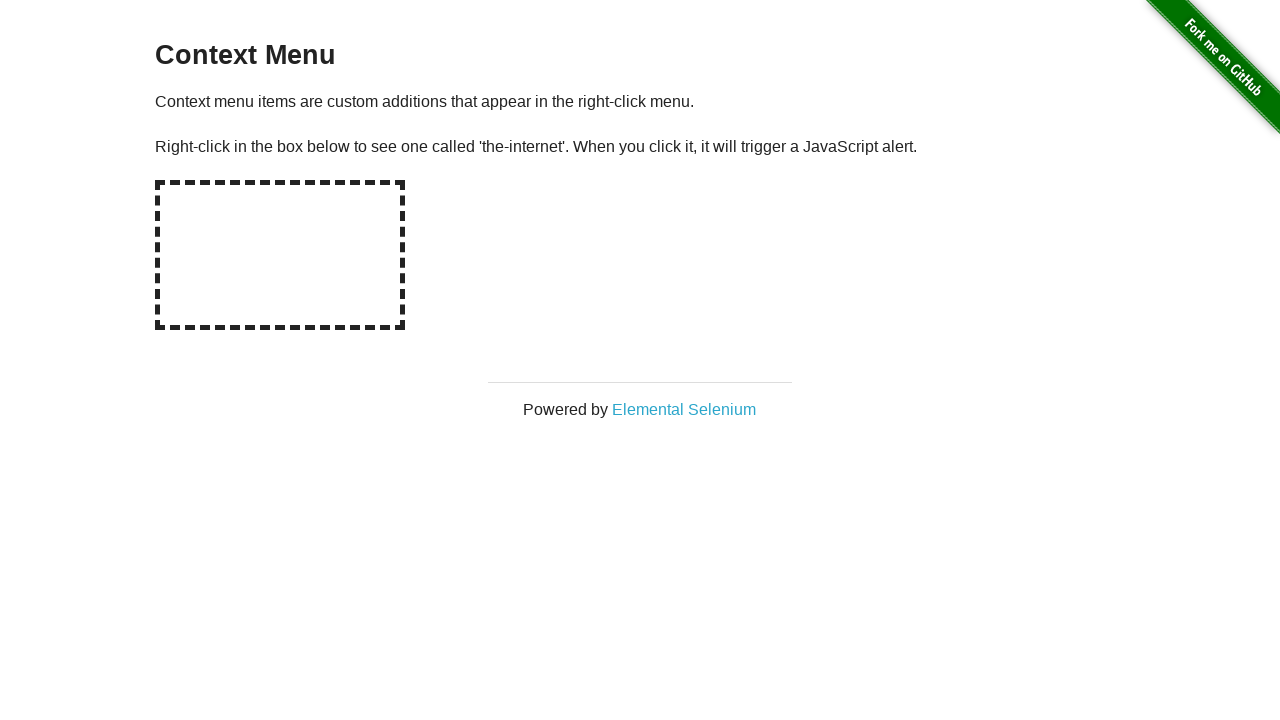

Set up dialog handler to capture alert text
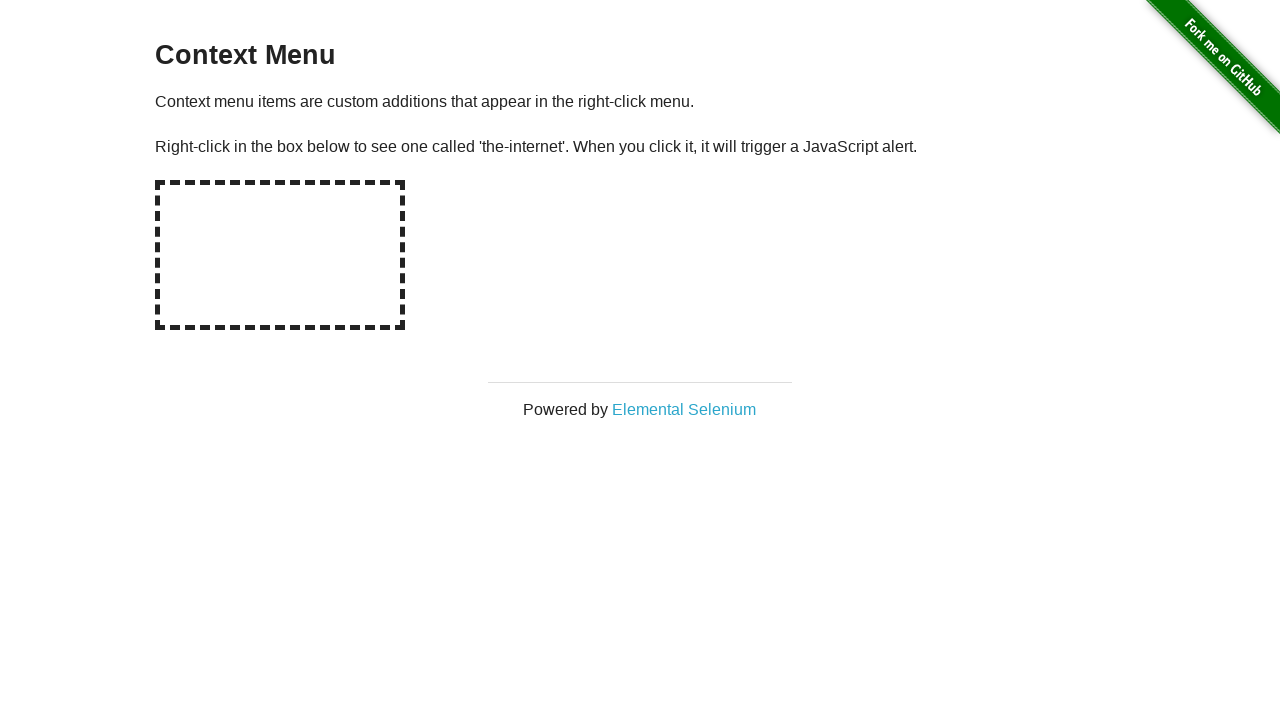

Right-clicked on the hot-spot box at (280, 255) on #hot-spot
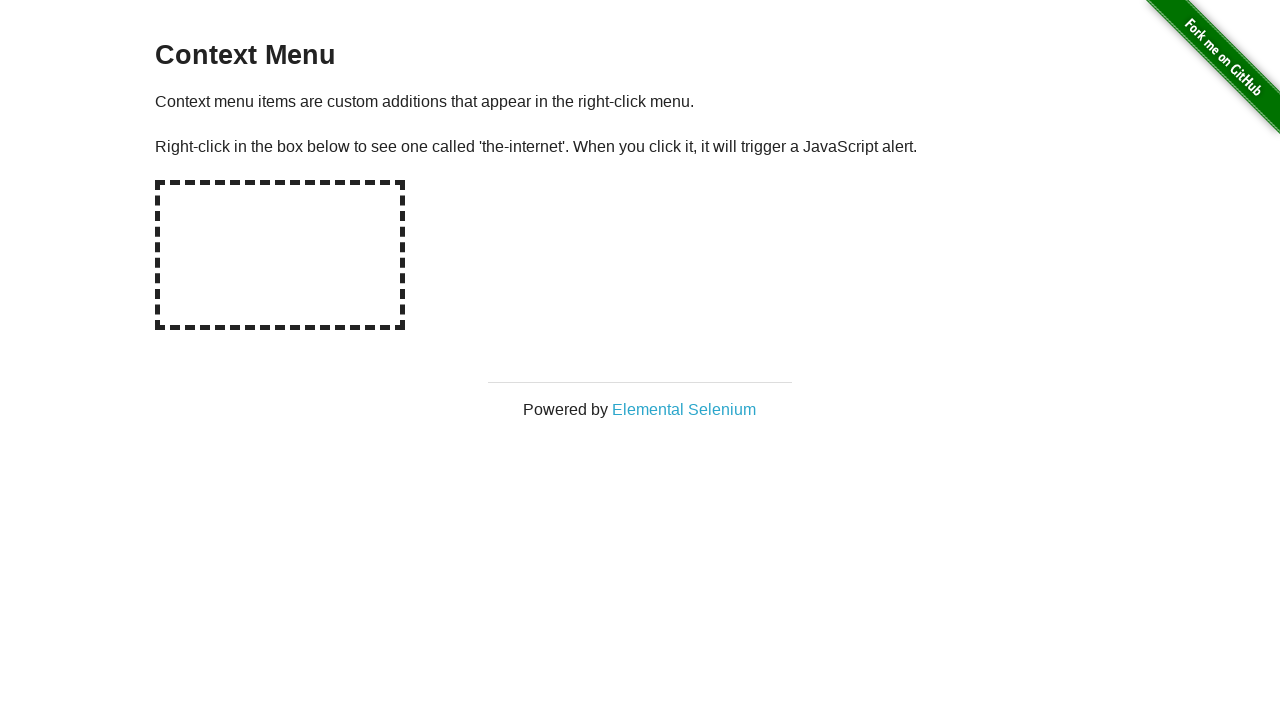

Waited for dialog to be handled
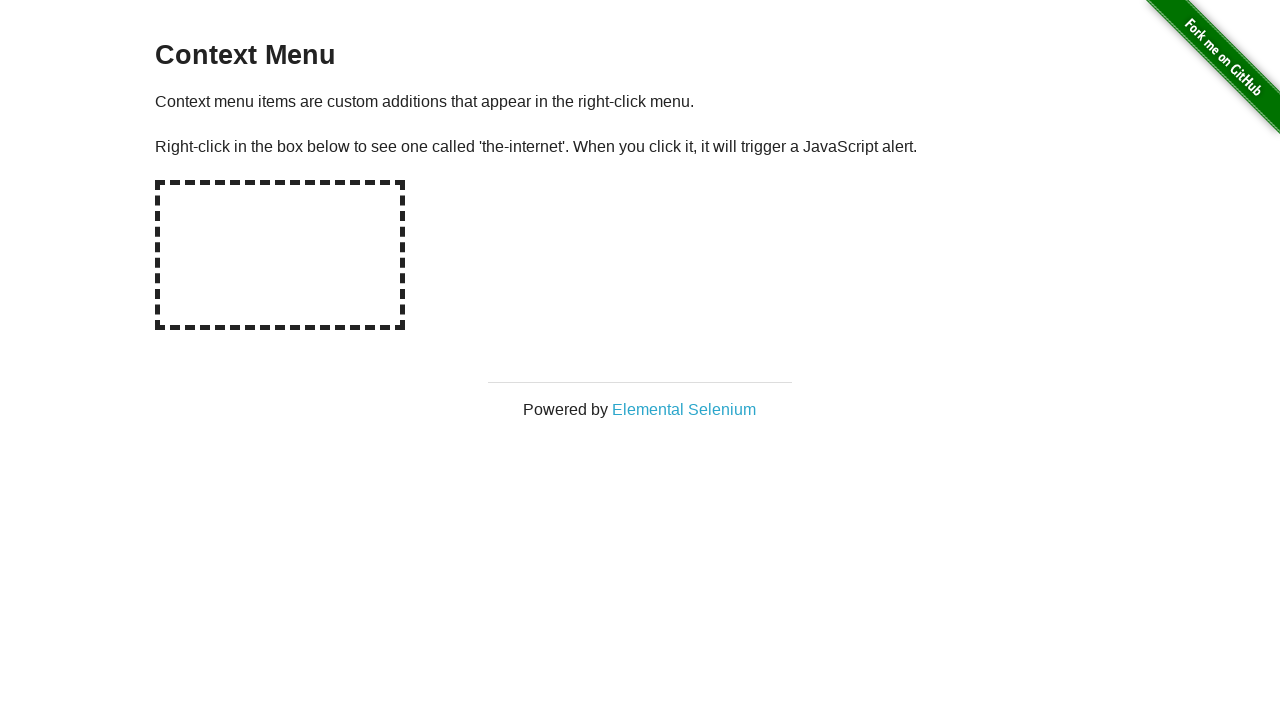

Verified alert text matches expected message 'You selected a context menu'
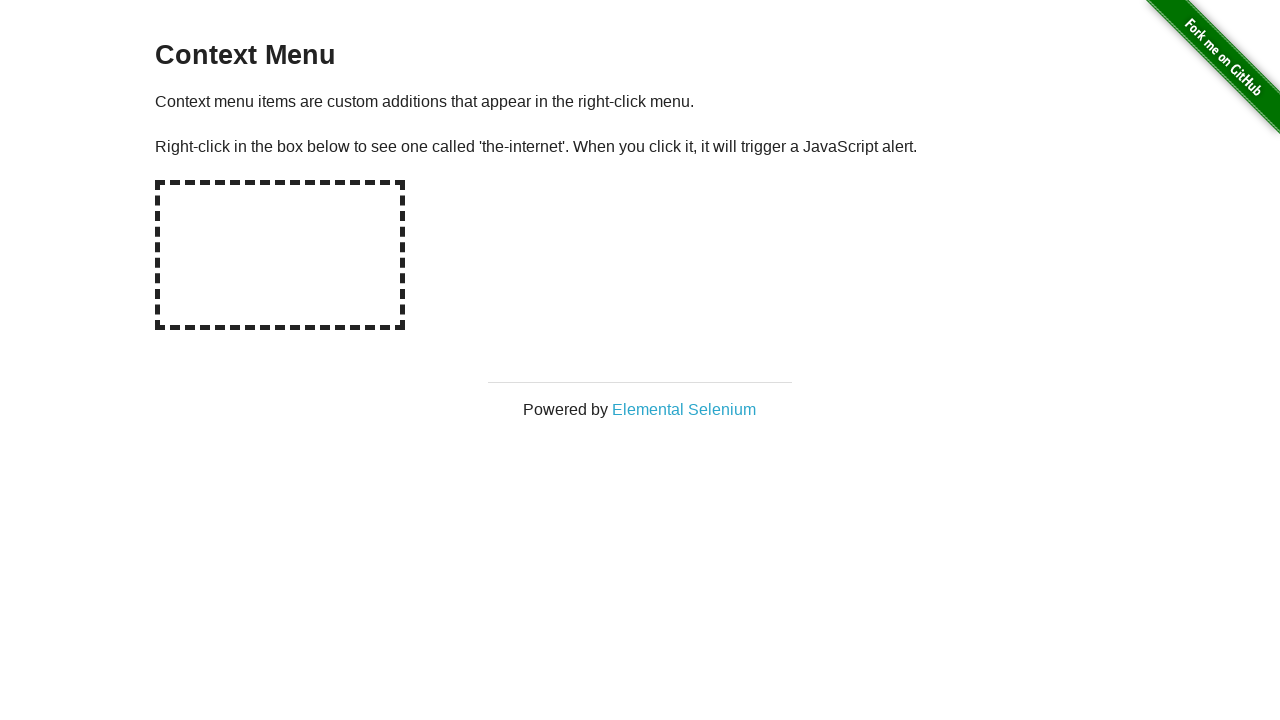

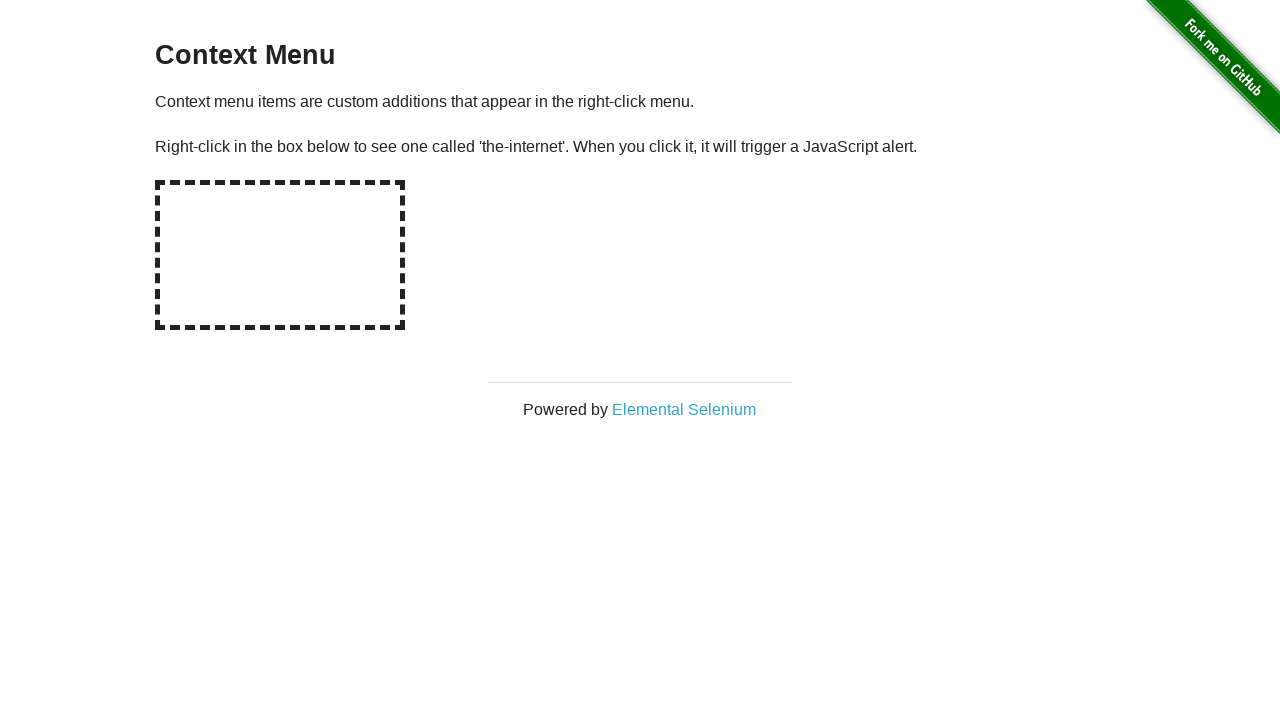